Tests that a button element is visible on the page after navigating through links

Starting URL: https://teserat.github.io/welcome/

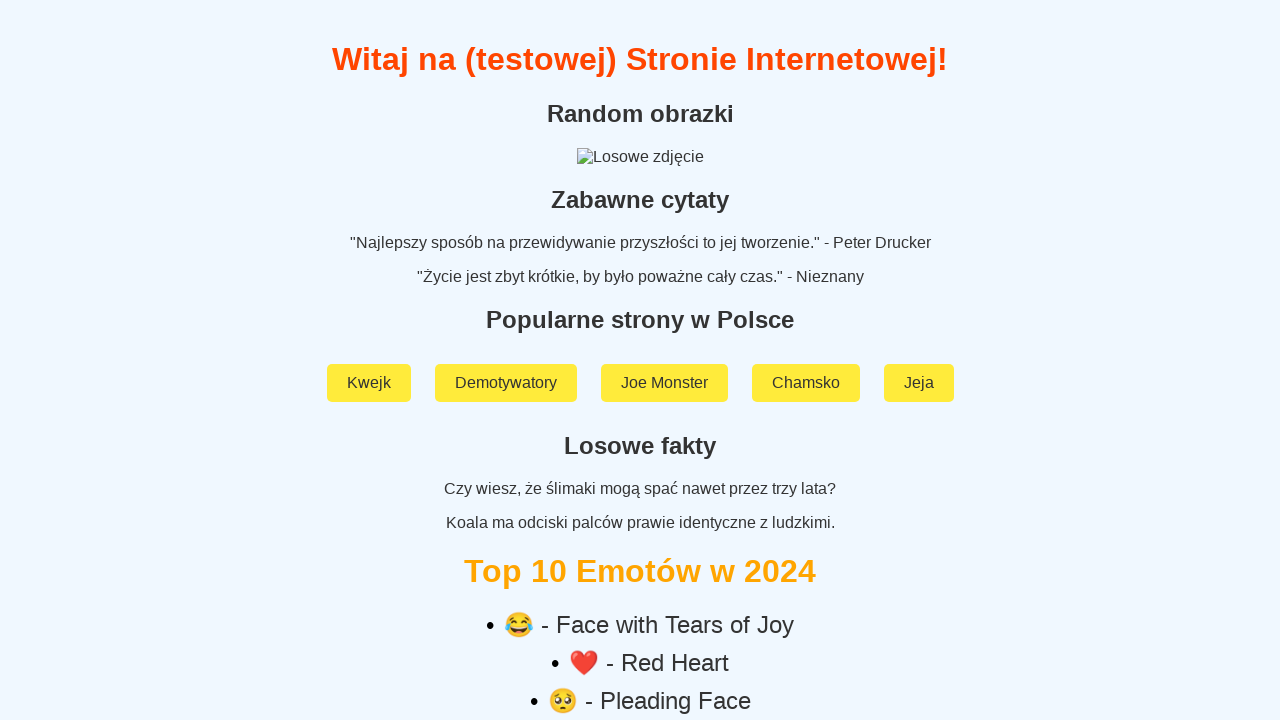

Clicked on 'Rozchodniak' link at (640, 592) on text=Rozchodniak
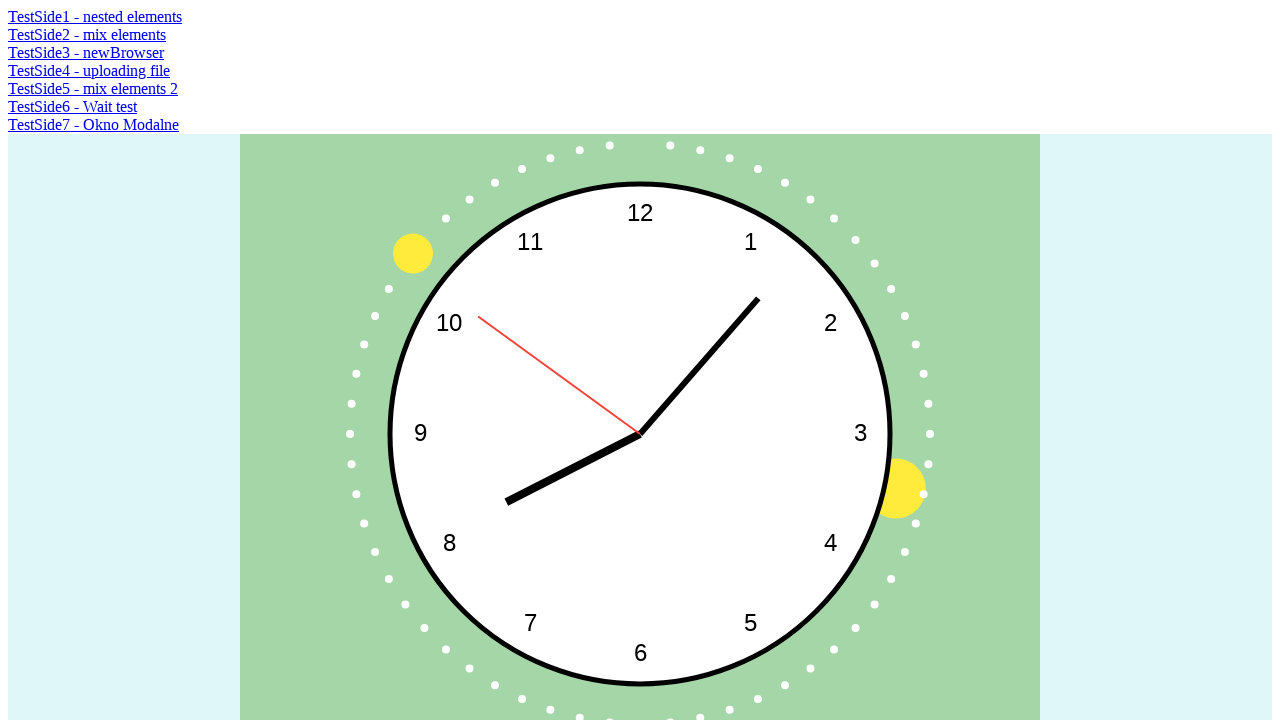

Clicked on 'TestSide5 - mix elements 2' link at (93, 88) on text=TestSide5 - mix elements 2
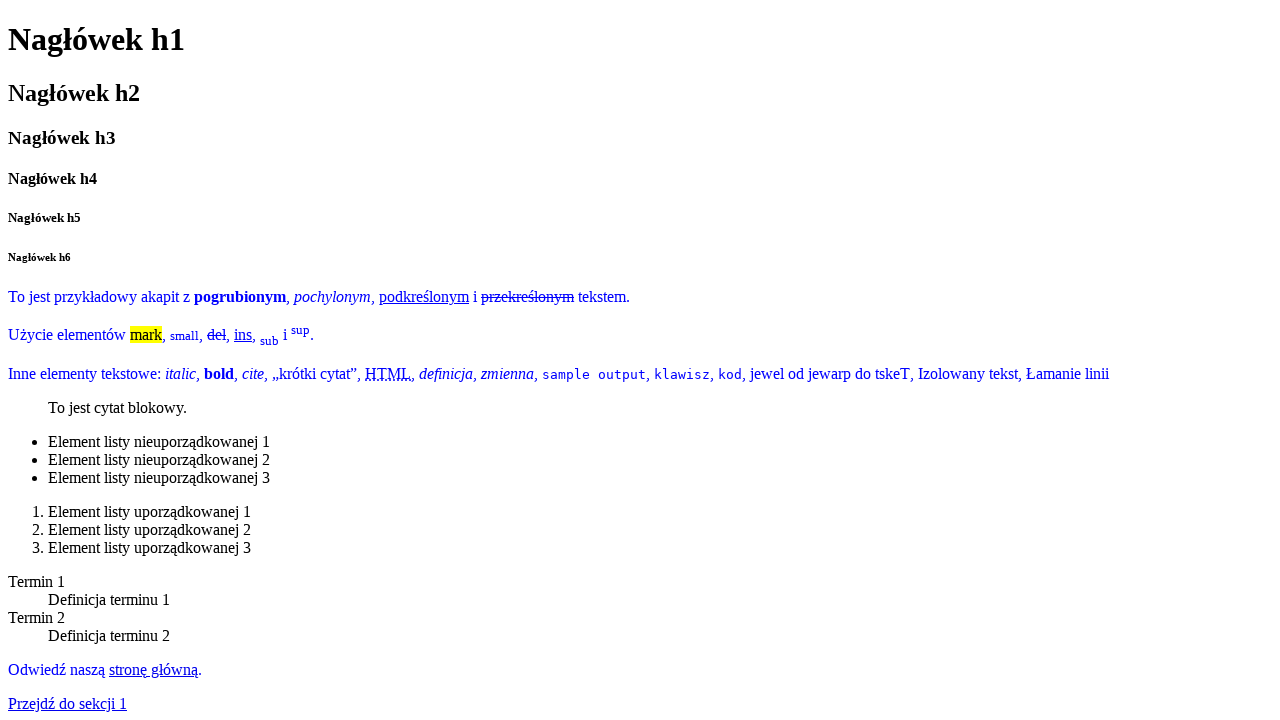

Asserted that button element is visible
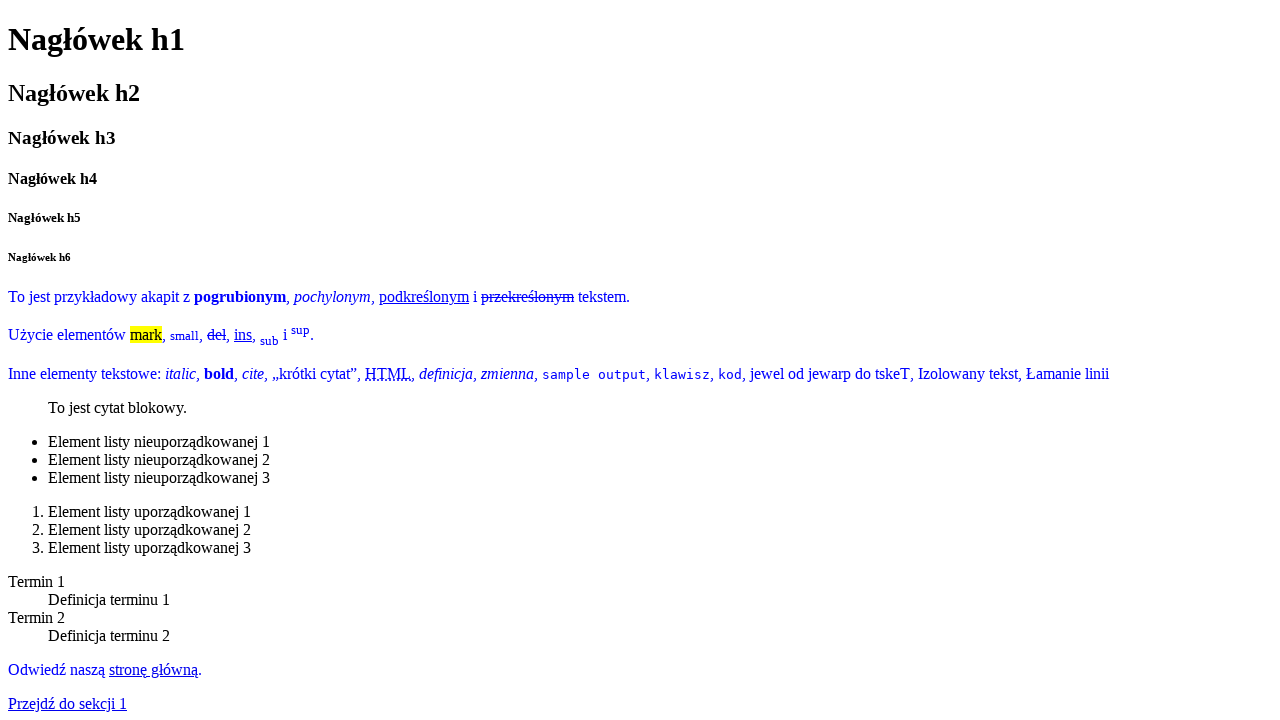

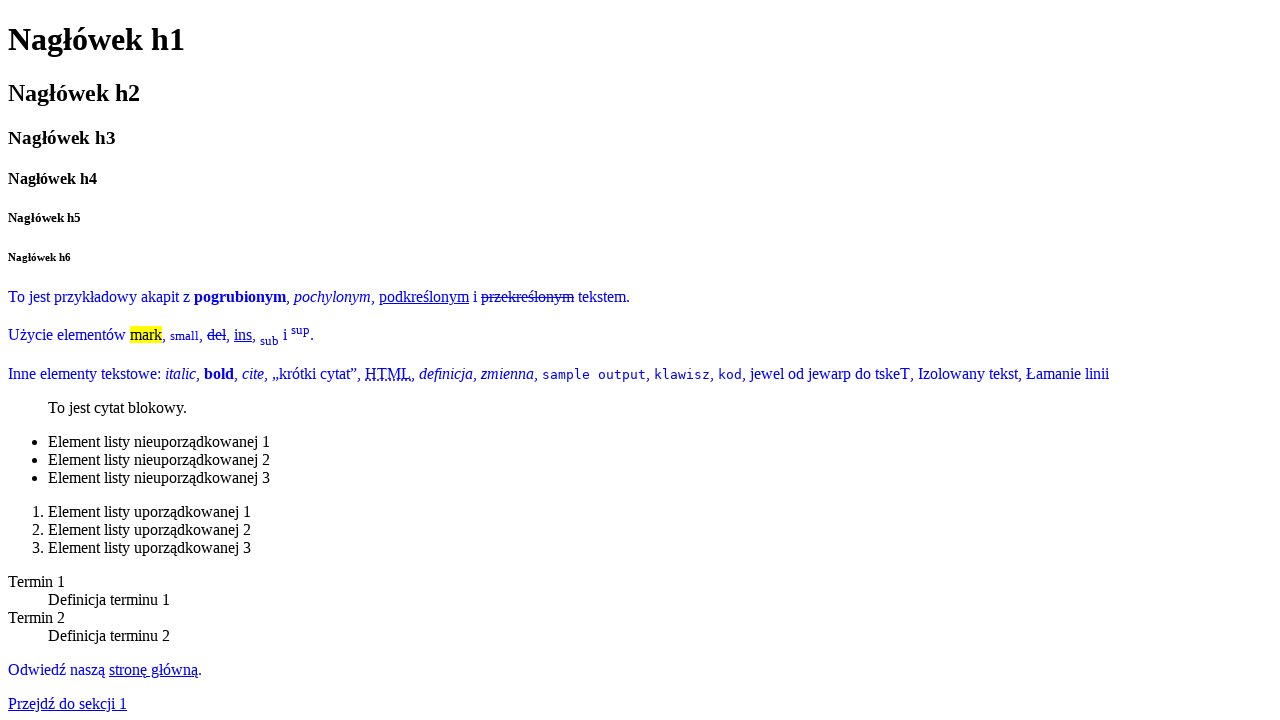